Tests a text box form by filling out name, email, current address, and permanent address fields, then submits the form and validates that the output displays the entered information correctly.

Starting URL: https://demoqa.com/text-box

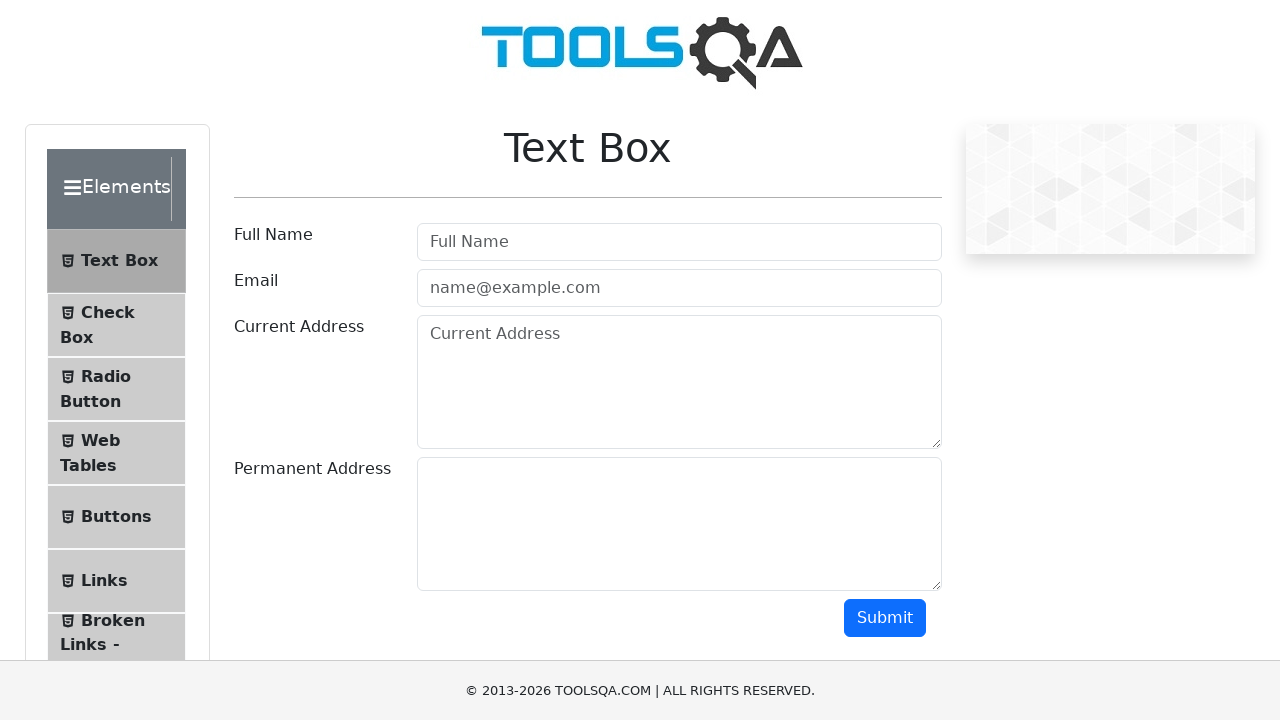

Filled full name field with 'Rodrigo' on #userName
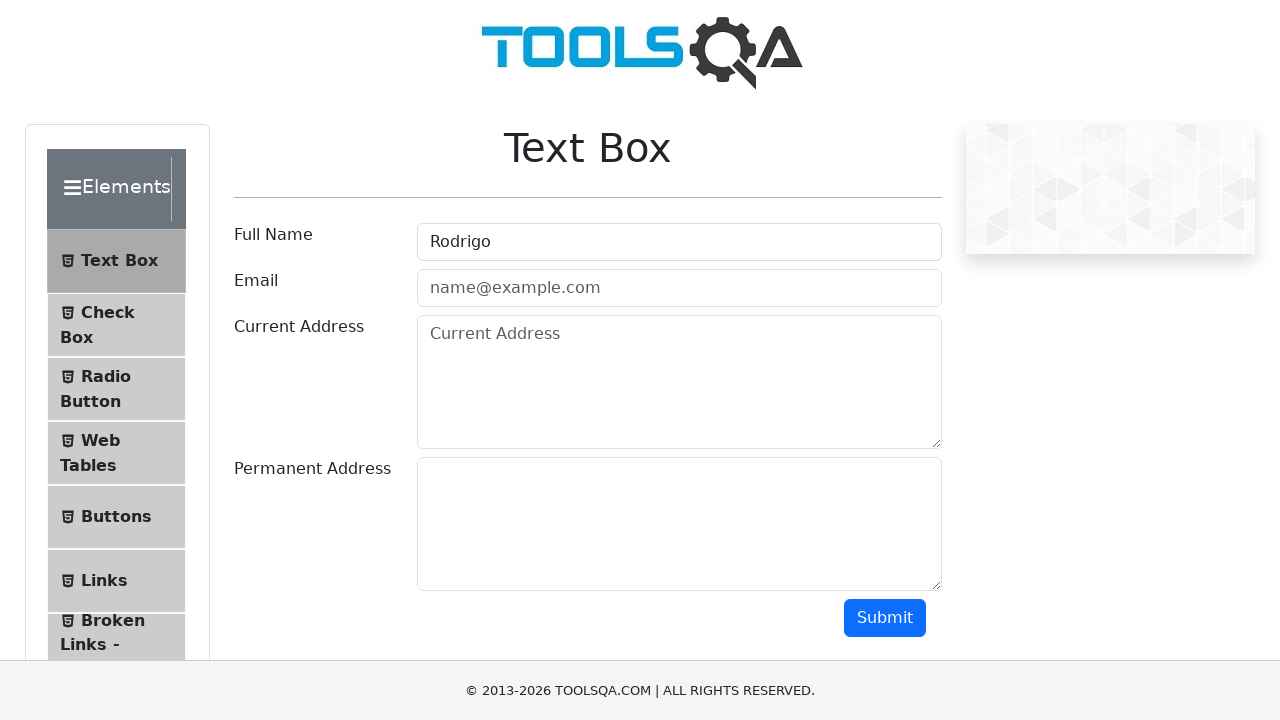

Filled email field with 'rgpe@cesar.org.br' on #userEmail
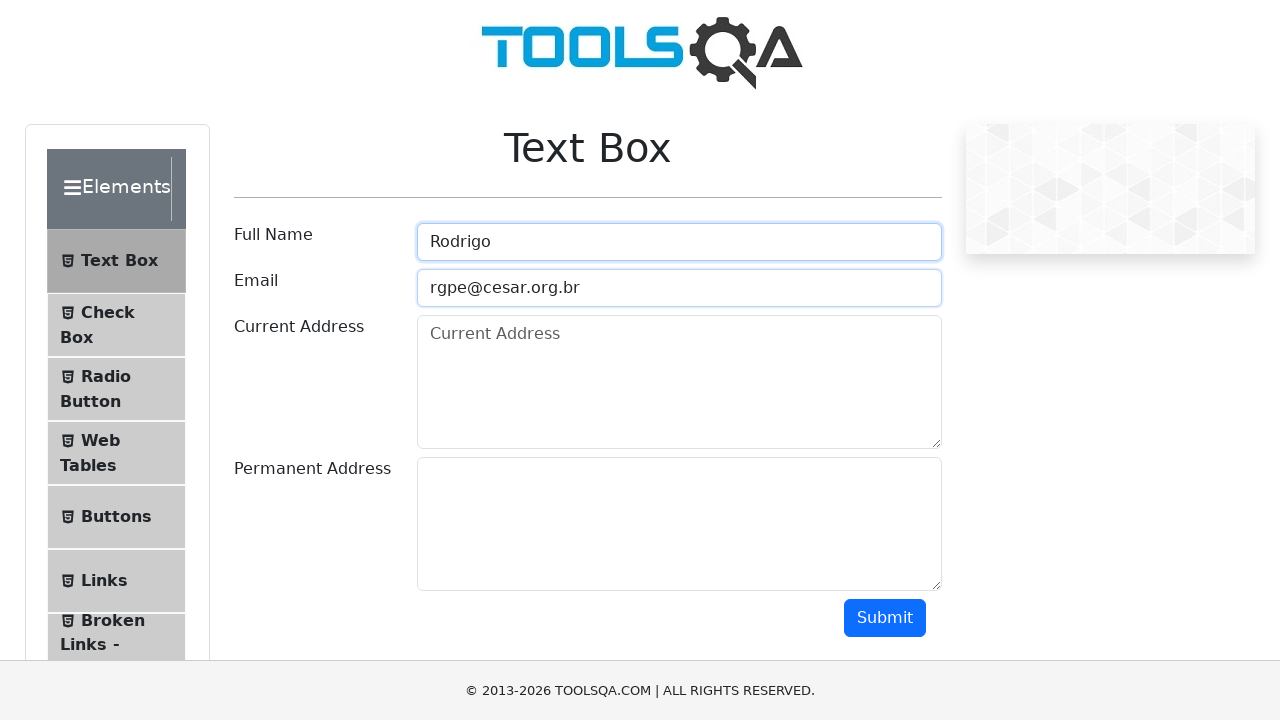

Filled current address field with 'Rua Barão de Souza Leão, s/n' on #currentAddress
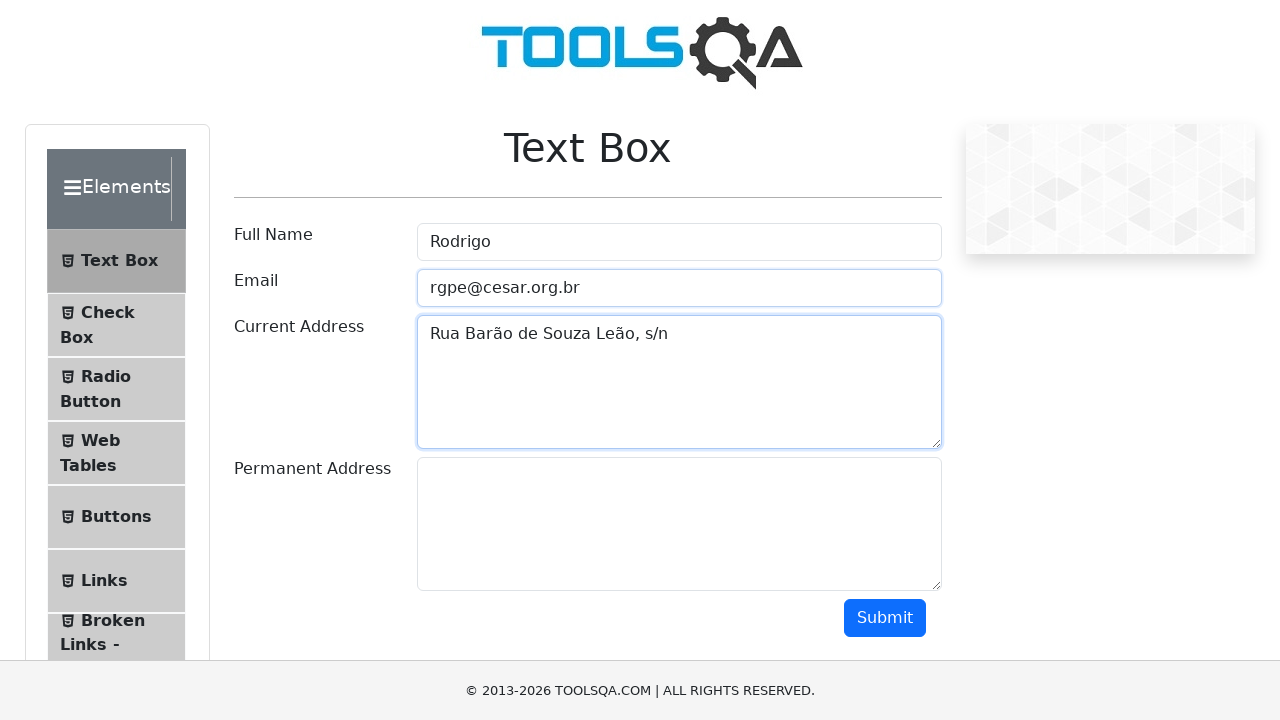

Filled permanent address field with initial address 'Avenida Boa Viagem, s/n' on #permanentAddress
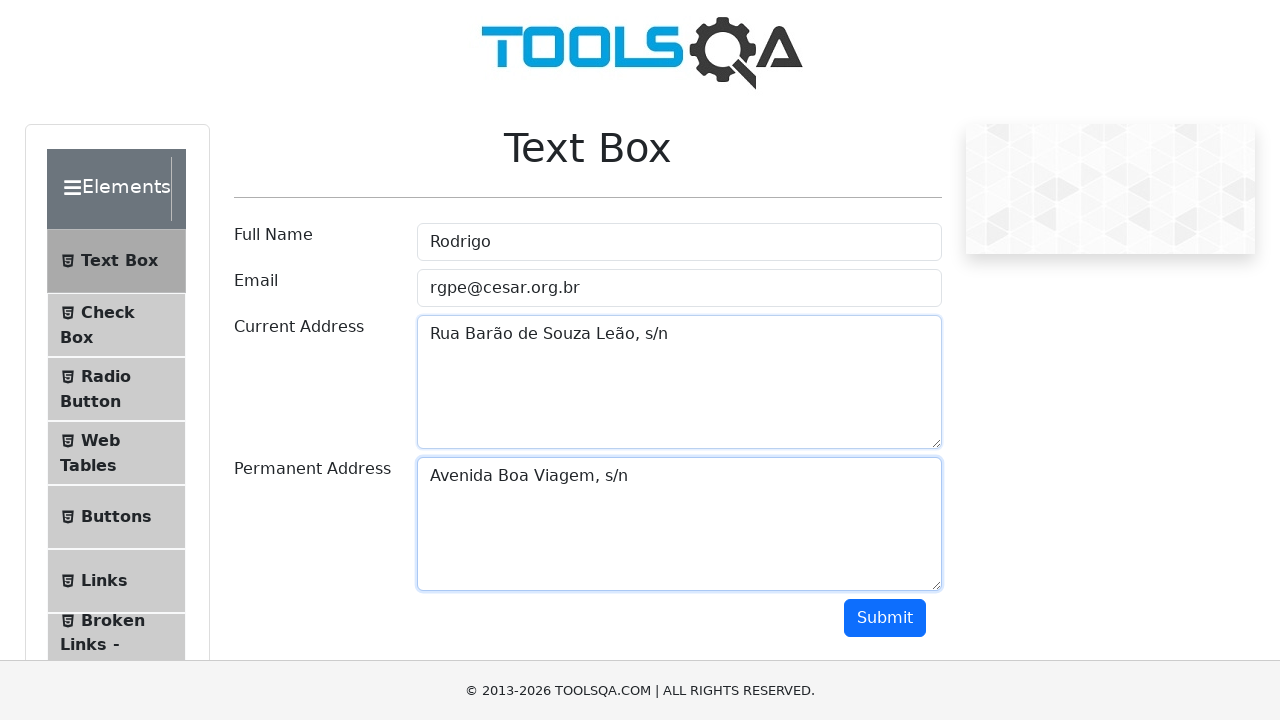

Cleared permanent address field on #permanentAddress
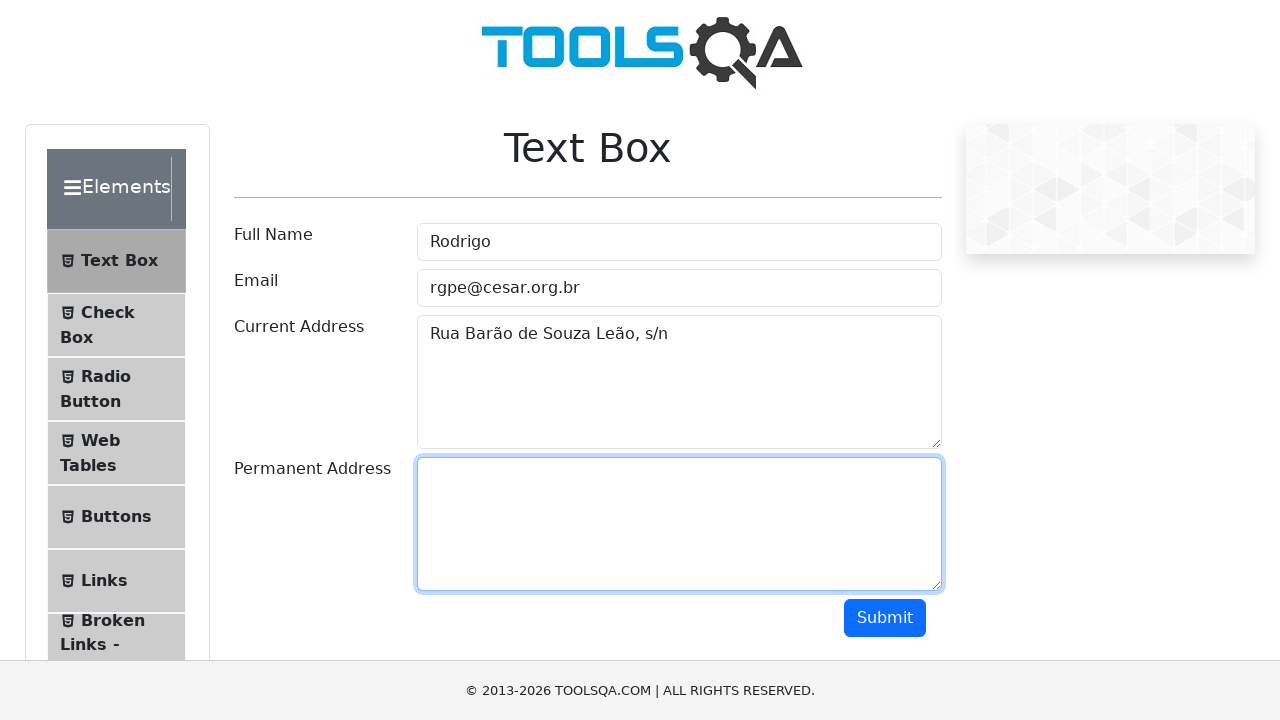

Filled permanent address field with final address 'Avenida Conselheiro Aguiar, s/n' on #permanentAddress
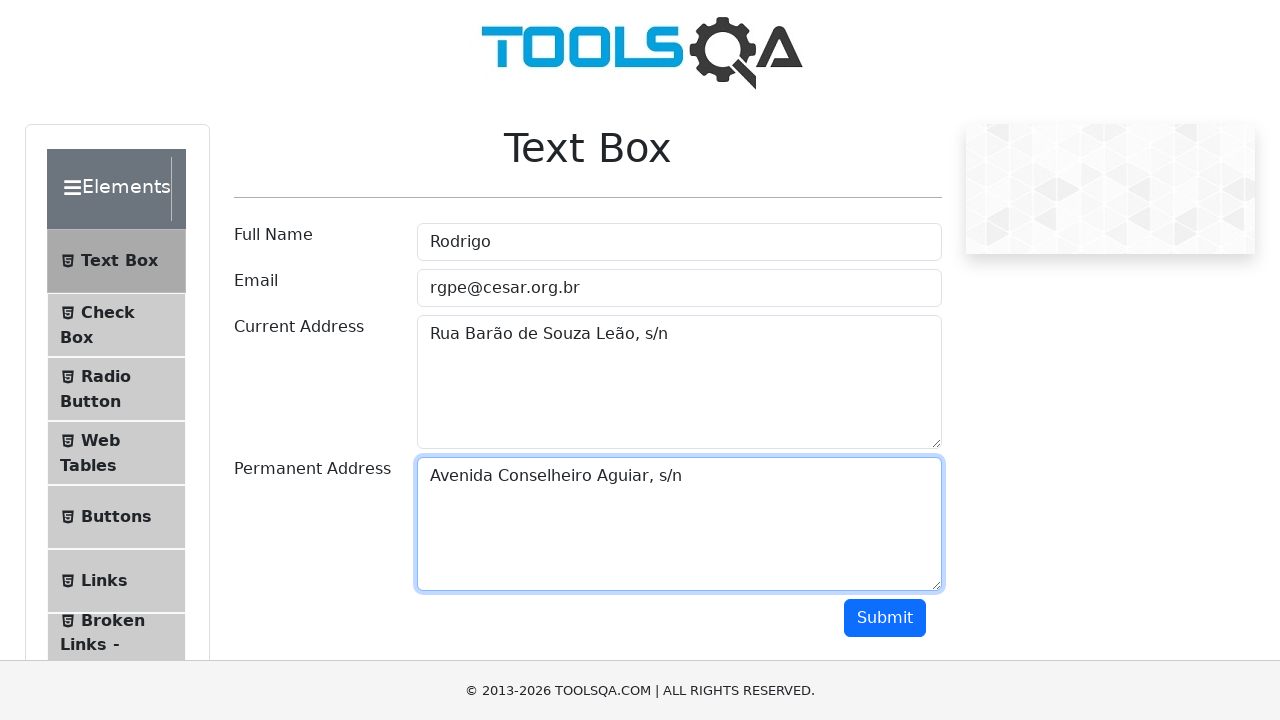

Clicked submit button to submit the form at (885, 618) on #submit
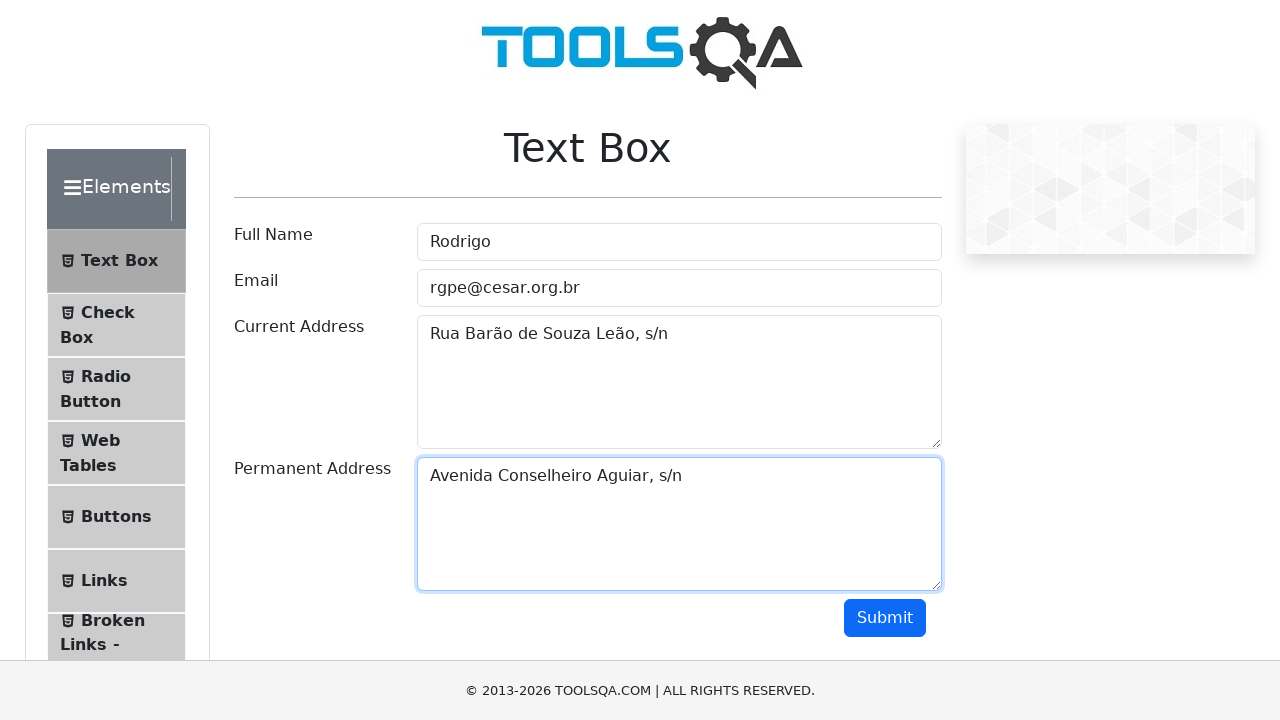

Output section loaded with name field visible
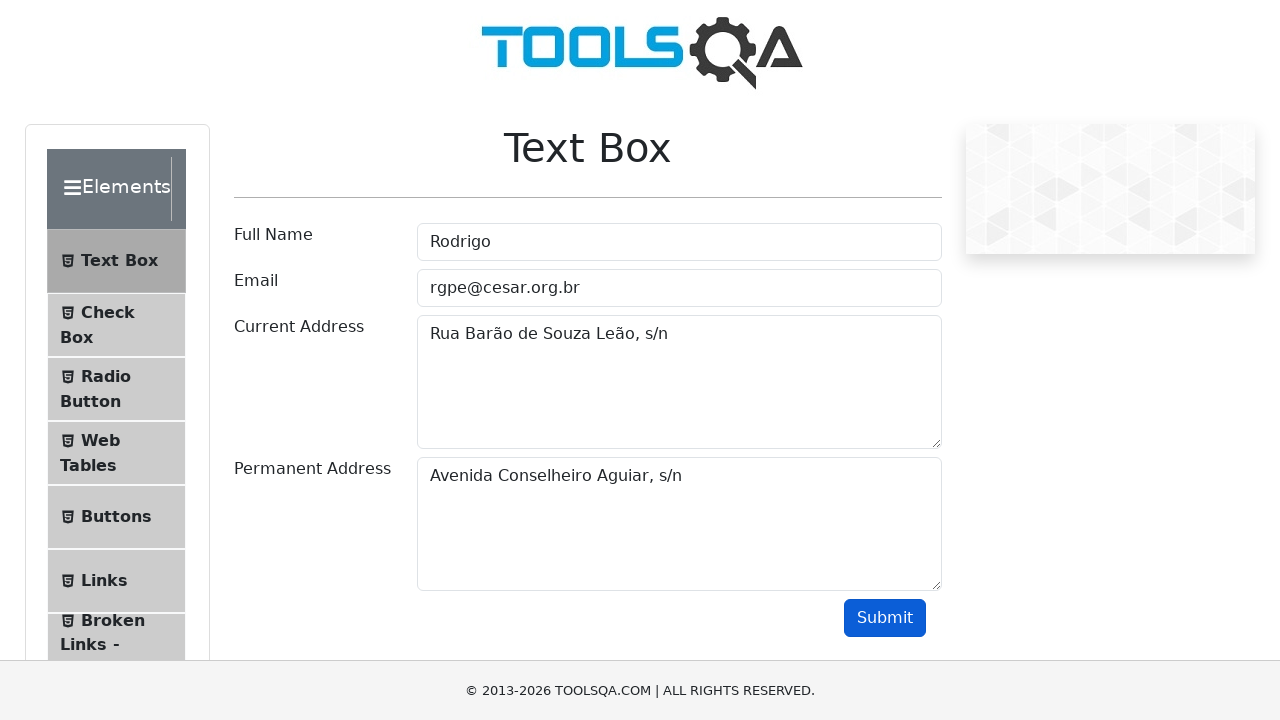

Validated that full name 'Rodrigo' is displayed in output
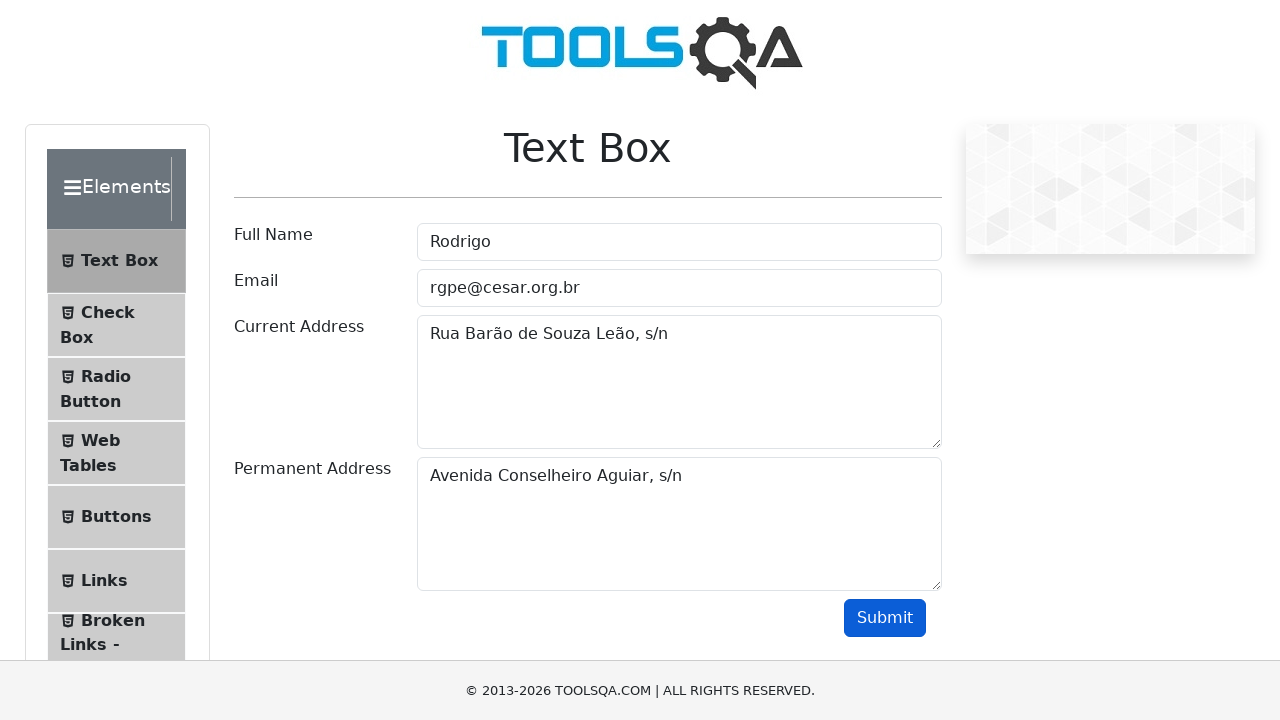

Validated that email 'rgpe@cesar.org.br' is displayed in output
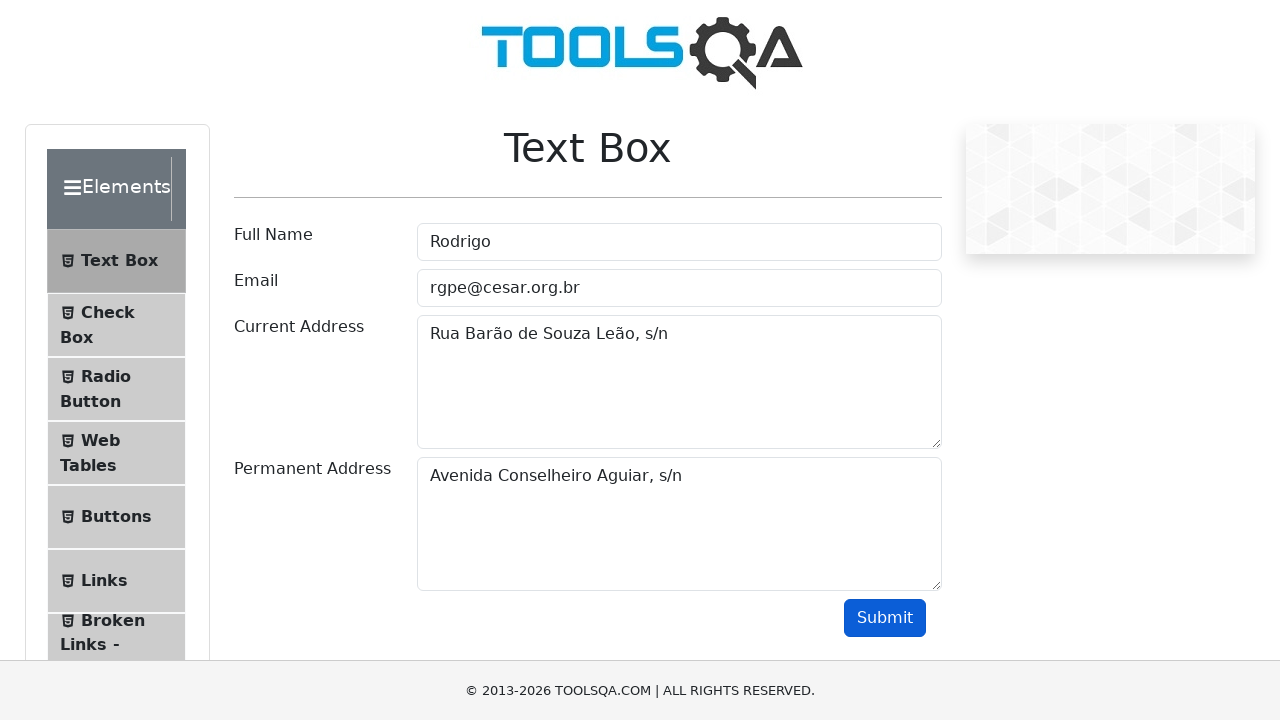

Validated that current address 'Rua Barão de Souza Leão, s/n' is displayed in output
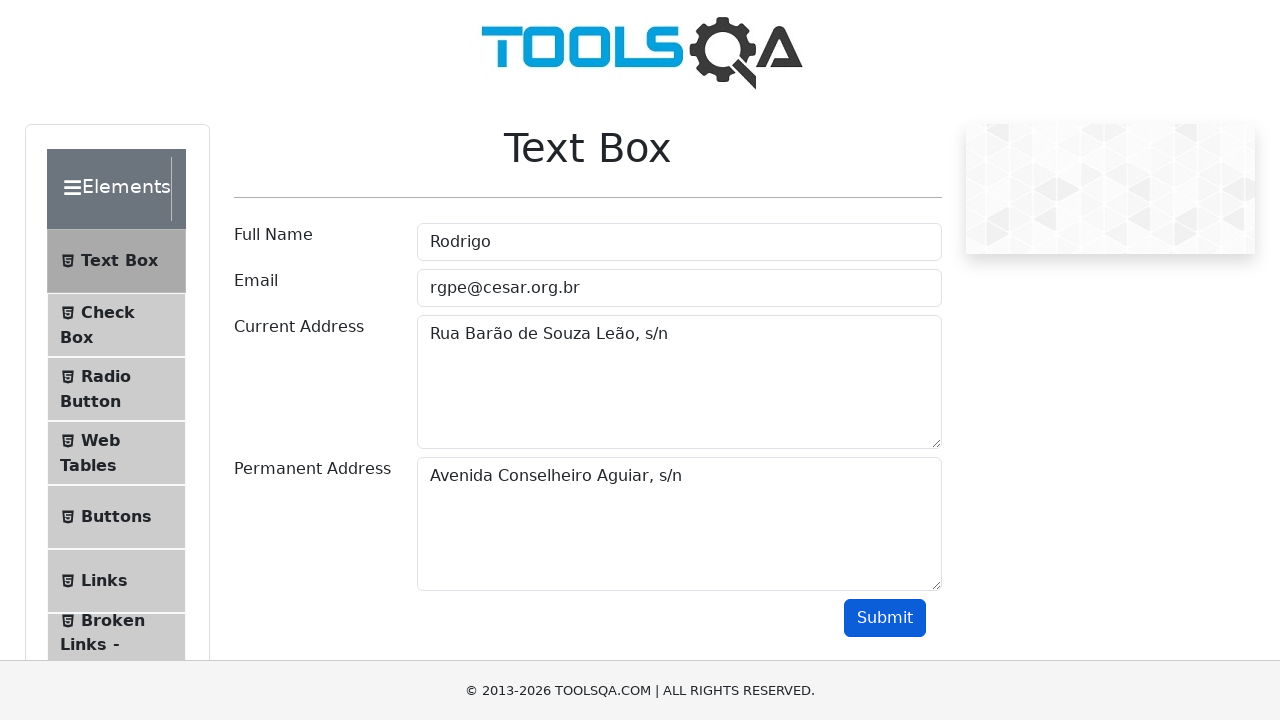

Validated that permanent address 'Avenida Conselheiro Aguiar, s/n' is displayed in output
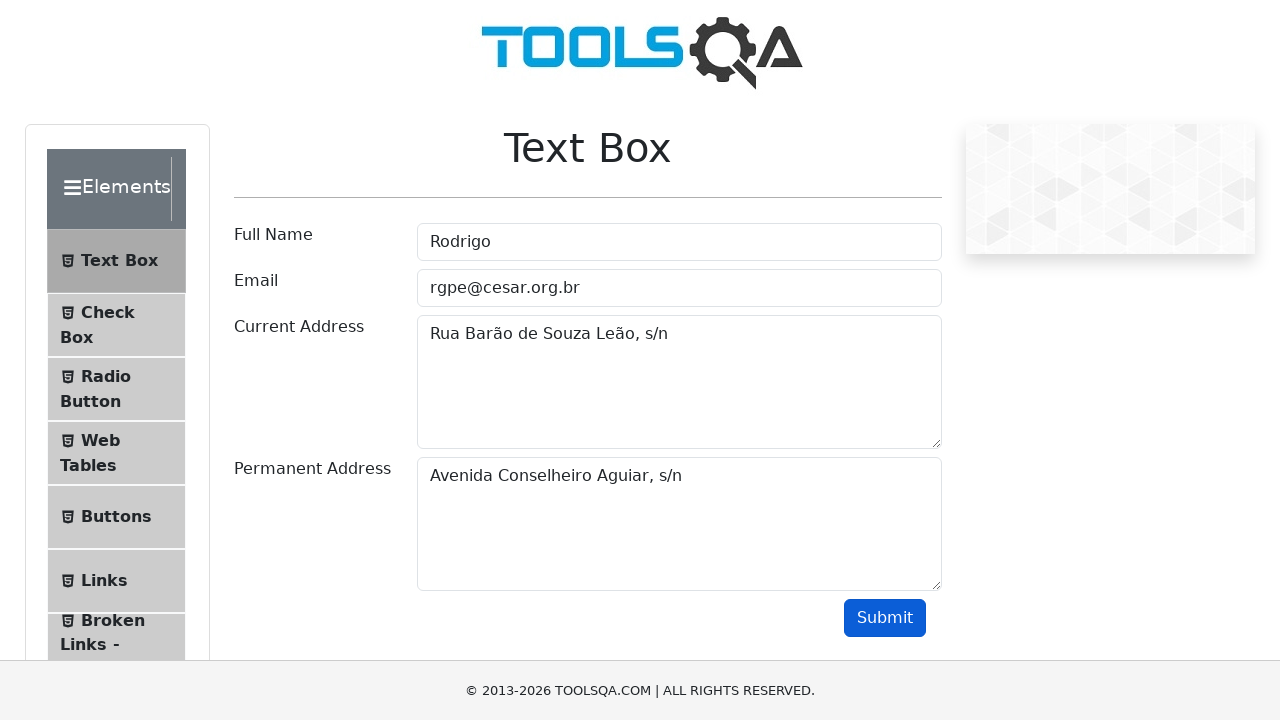

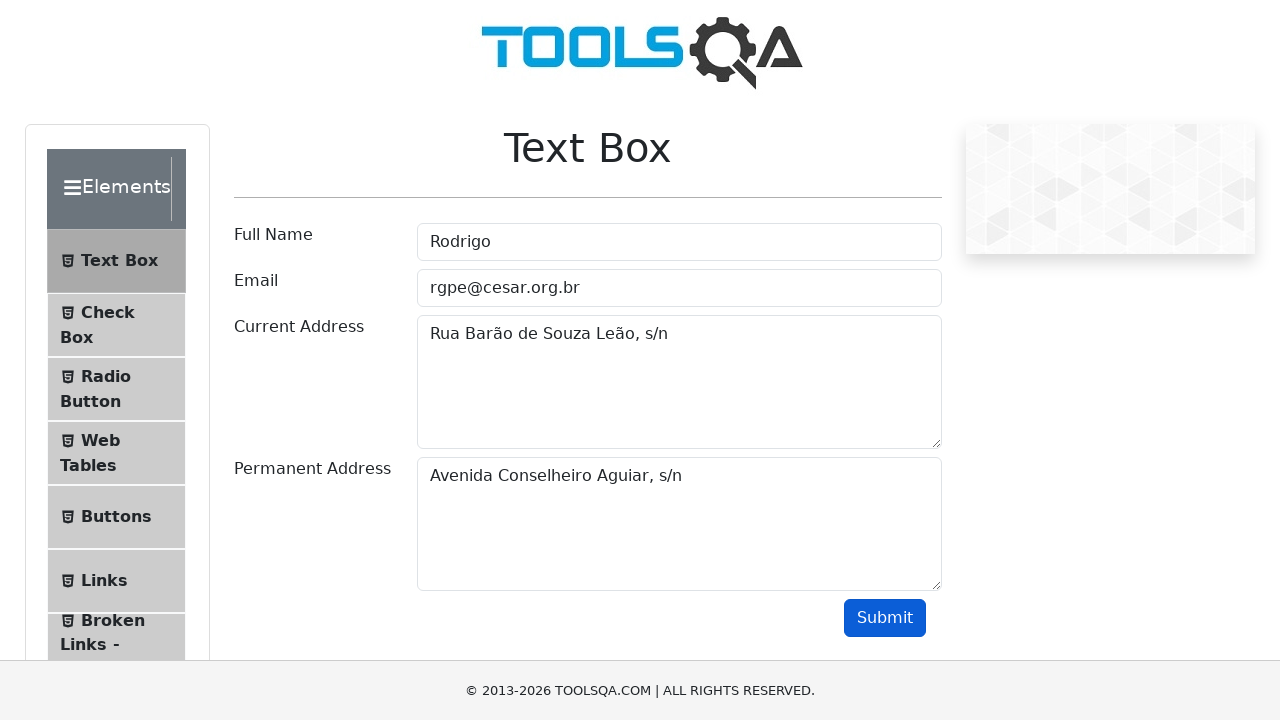